Navigates to a Stepik lesson page and waits for it to load. This is a minimal test that verifies the page is accessible.

Starting URL: https://stepik.org/lesson/25969/step/8

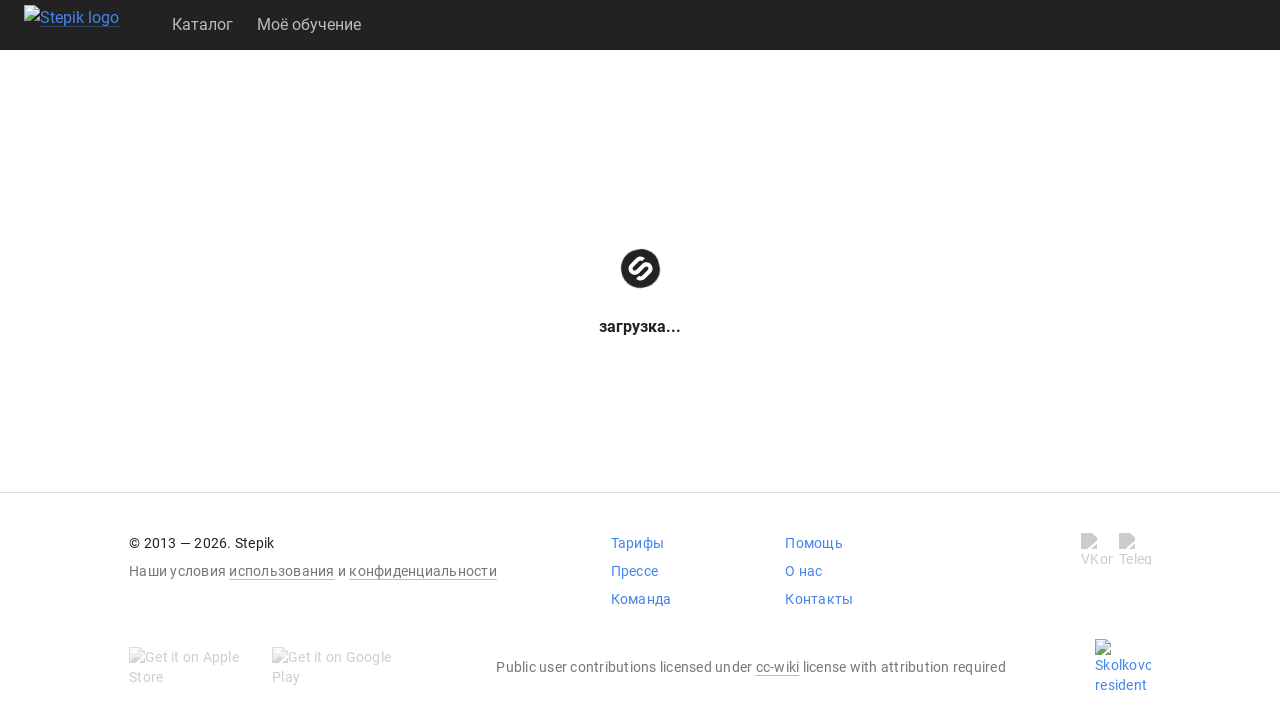

Waited for page DOM content to load
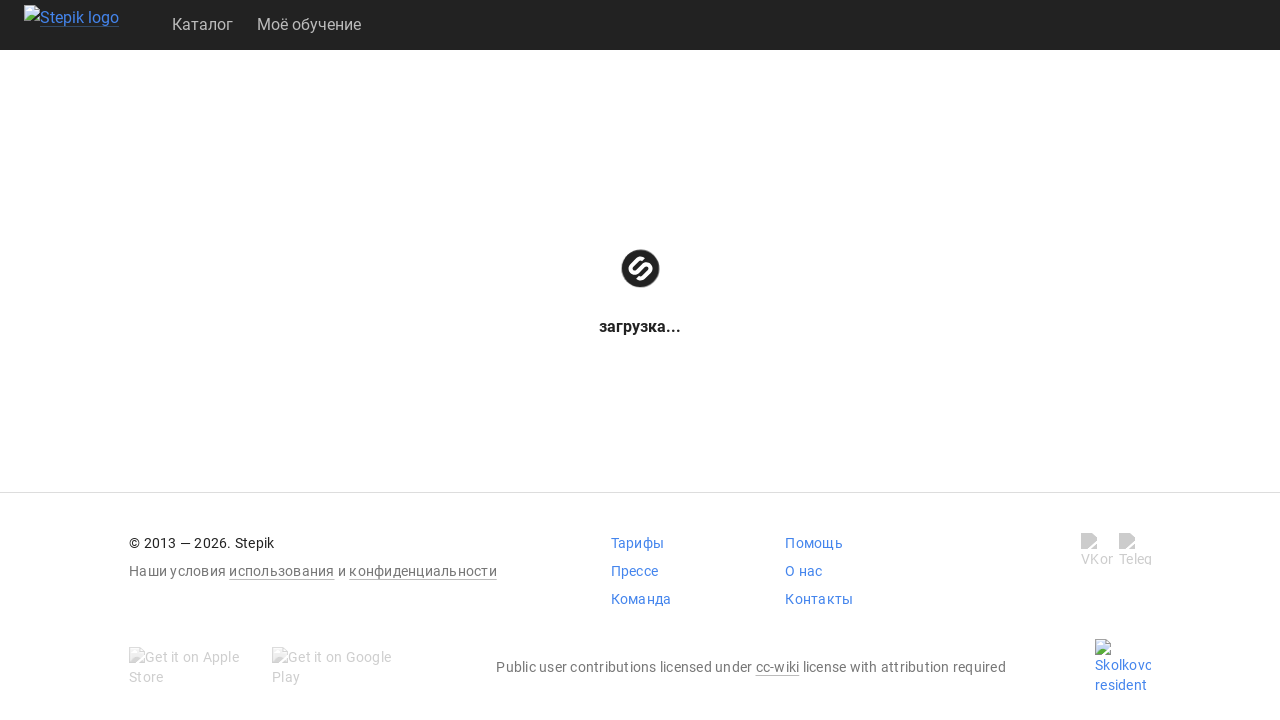

Lesson content area loaded and visible
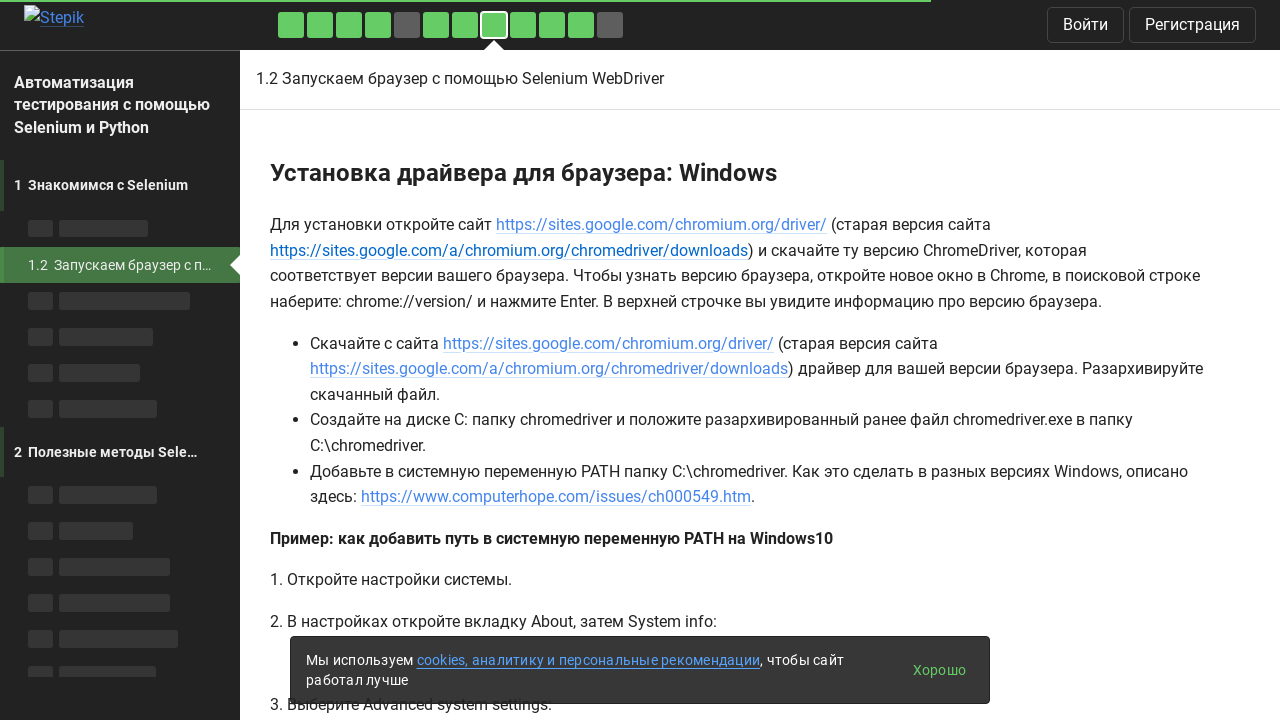

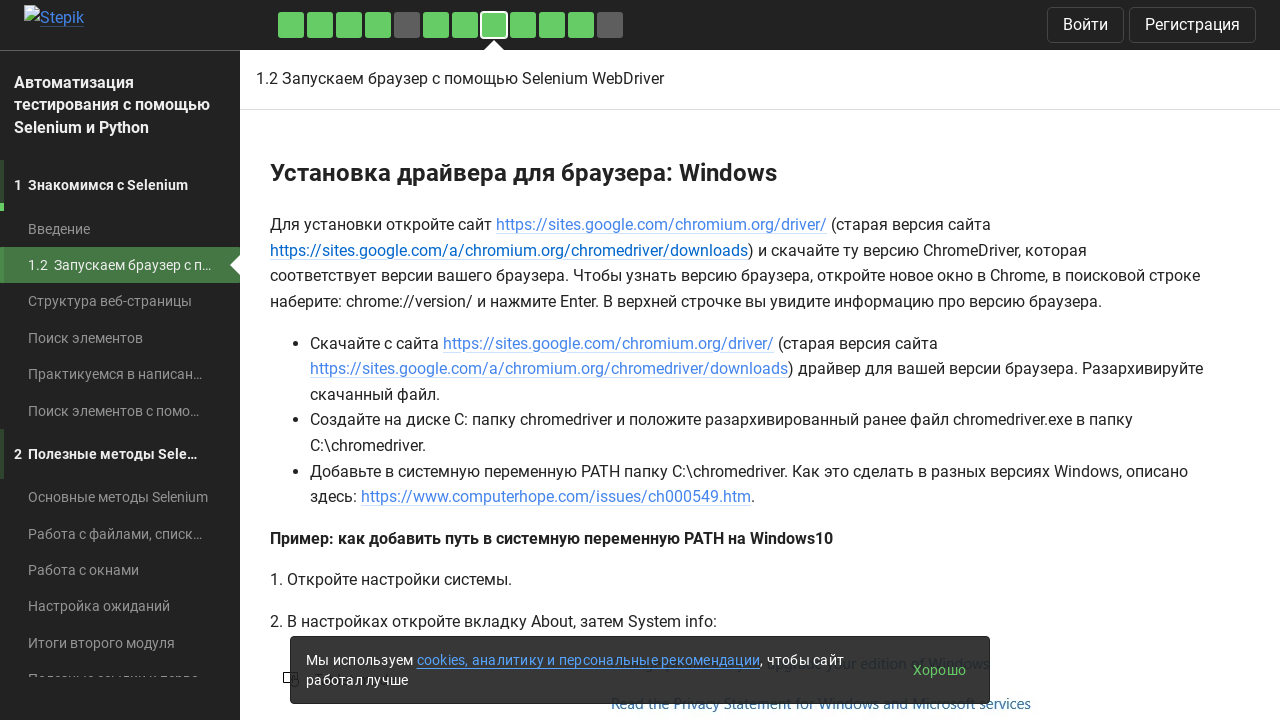